Tests dropdown menu interaction by clicking the dropdown button and selecting an option from the menu

Starting URL: https://omayo.blogspot.com/

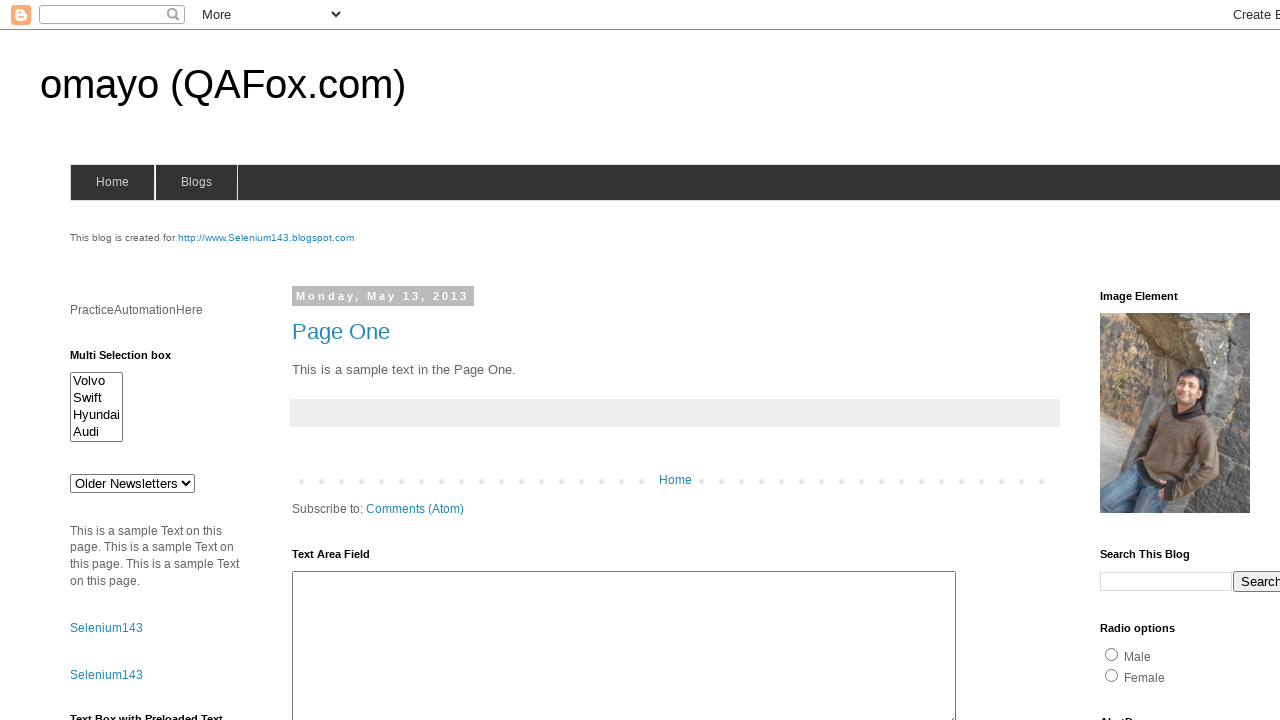

Clicked dropdown button to open menu at (1227, 360) on button.dropbtn
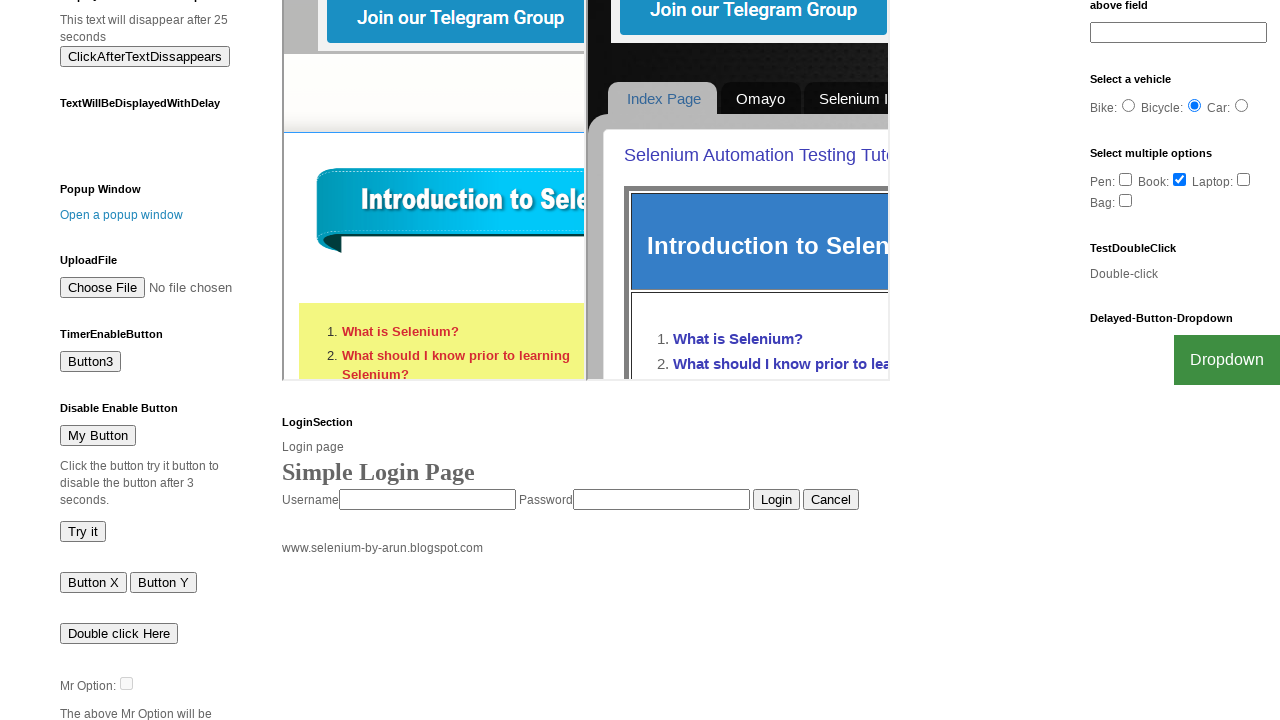

Clicked Flipkart option from dropdown menu at (1200, 700) on a:text('Flipkart')
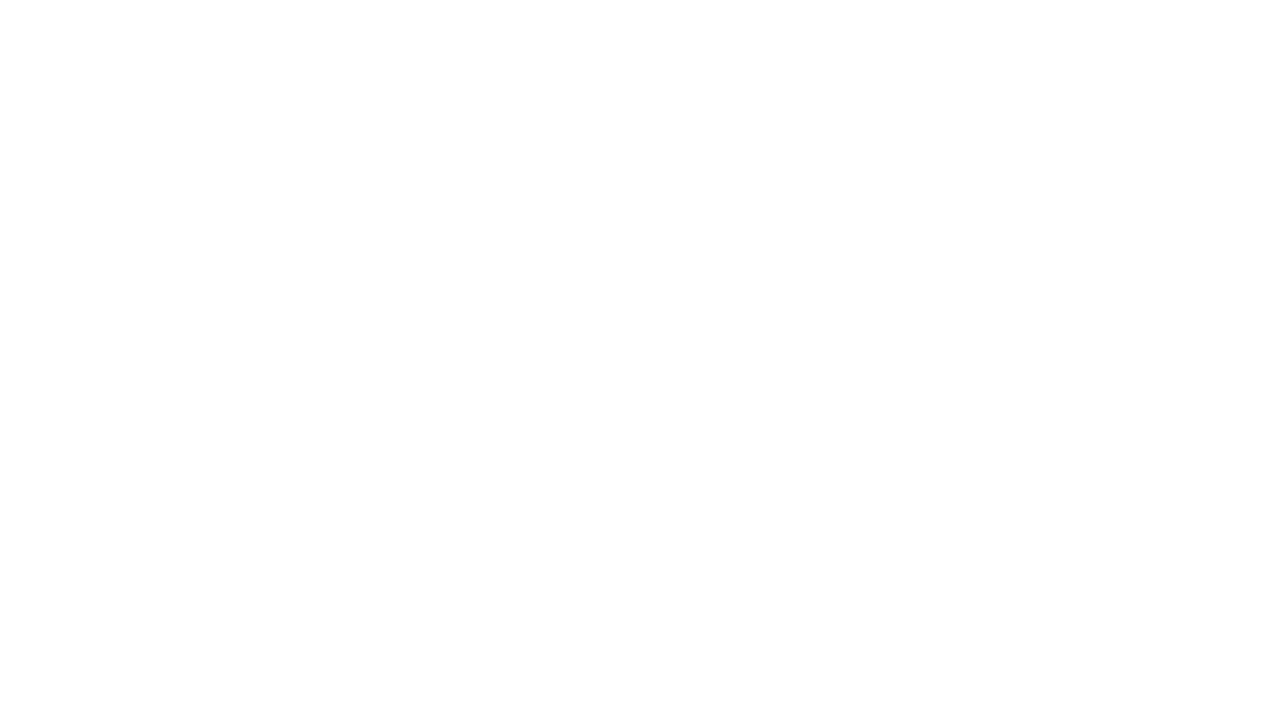

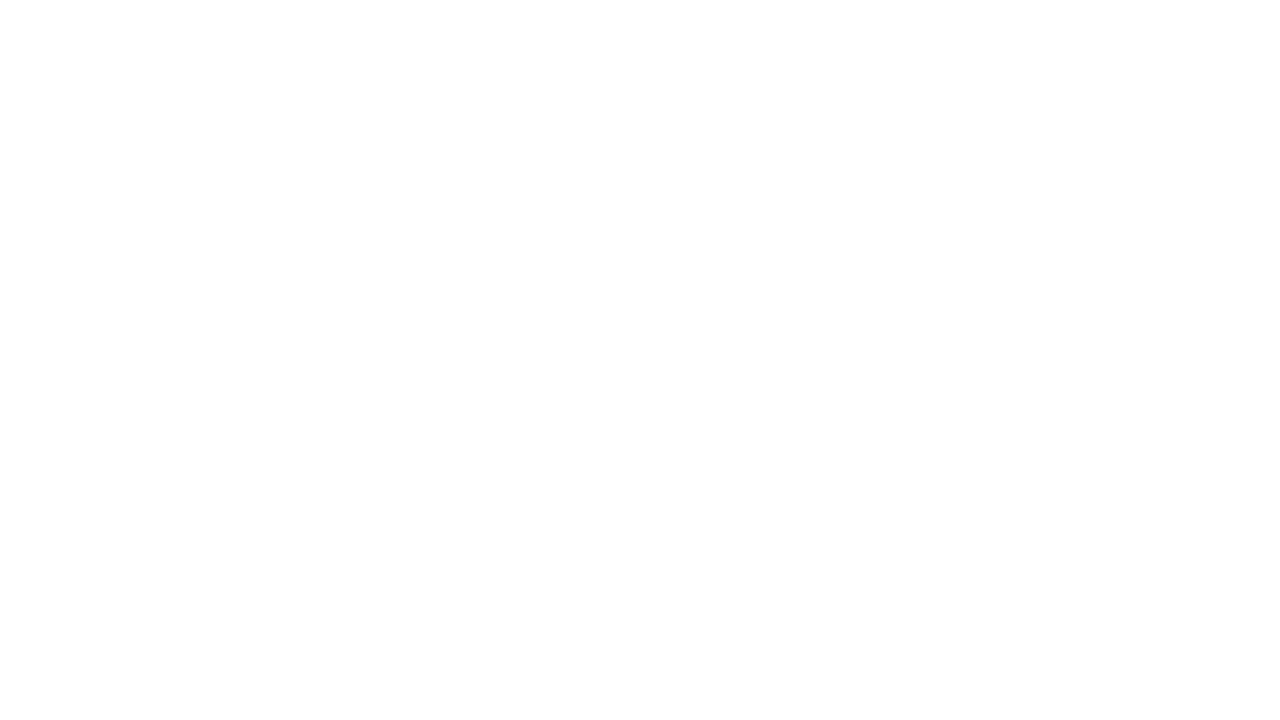